Navigates to the Banco Popular de Costa Rica homepage and verifies the page loads by checking the title

Starting URL: https://www.bancopopular.fi.cr/

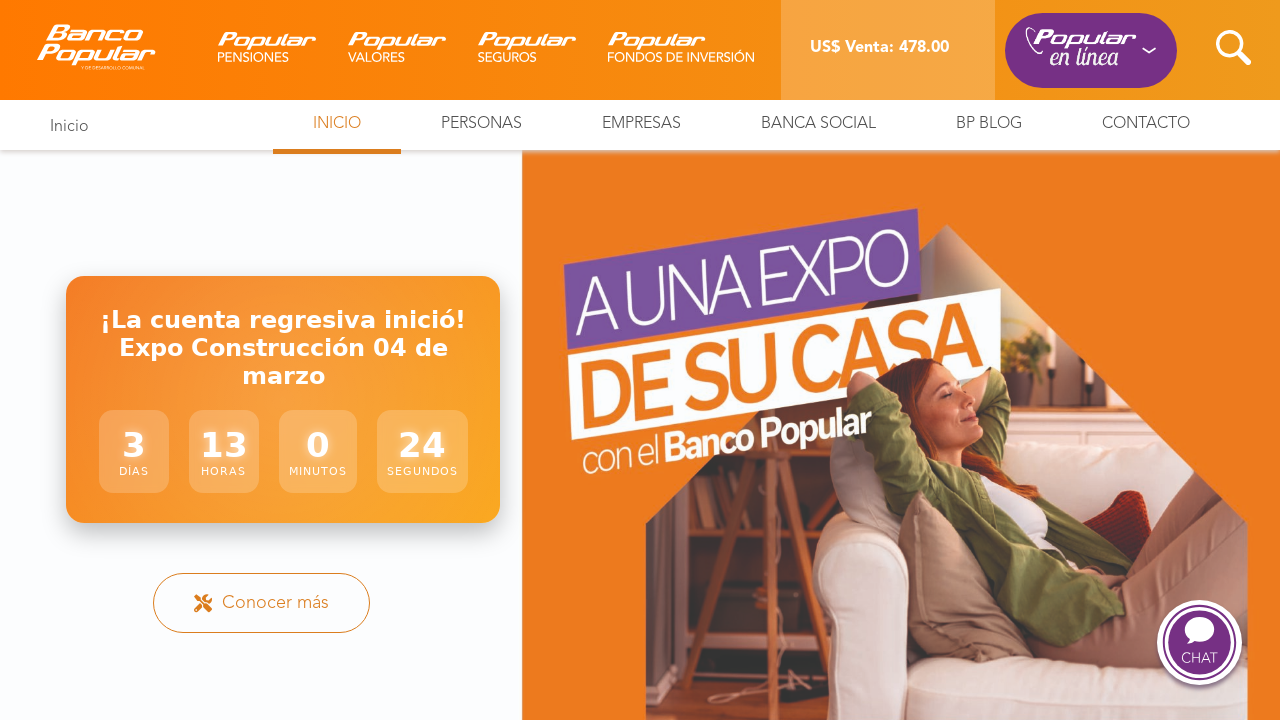

Waited for page DOM to be fully loaded
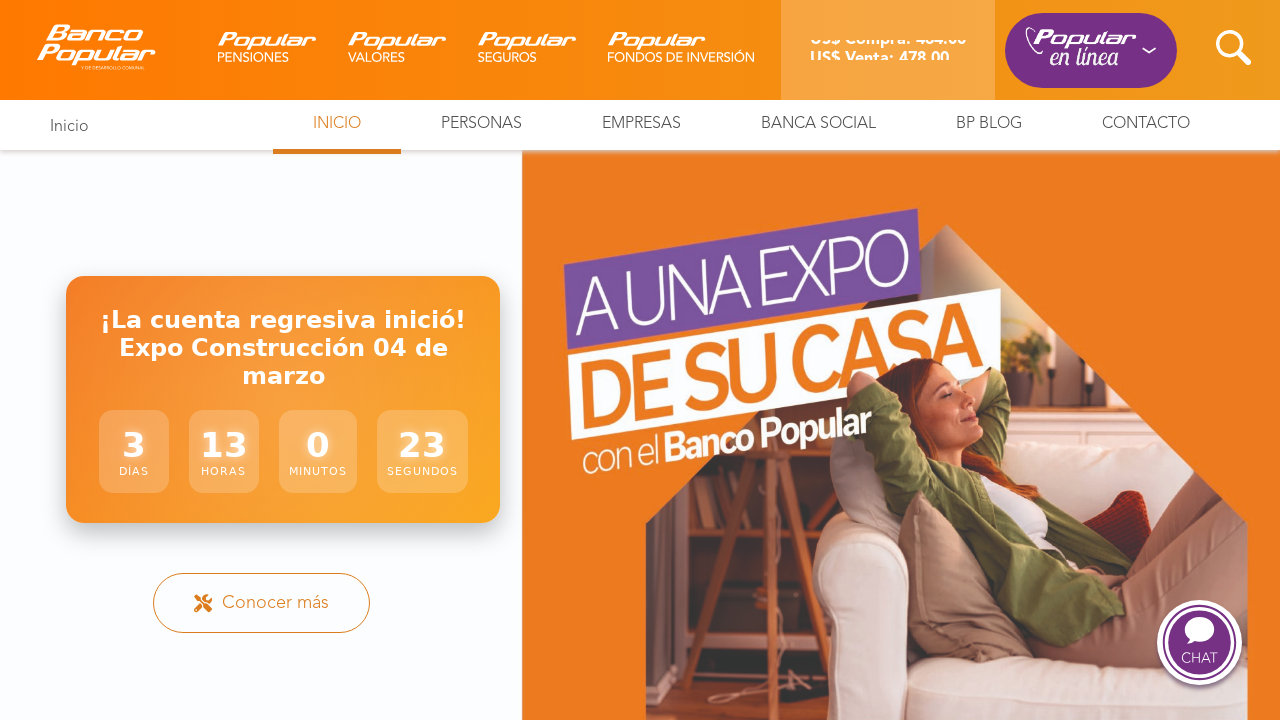

Retrieved page title: Inicio | Banco Popular - Web Comercial Corporativa
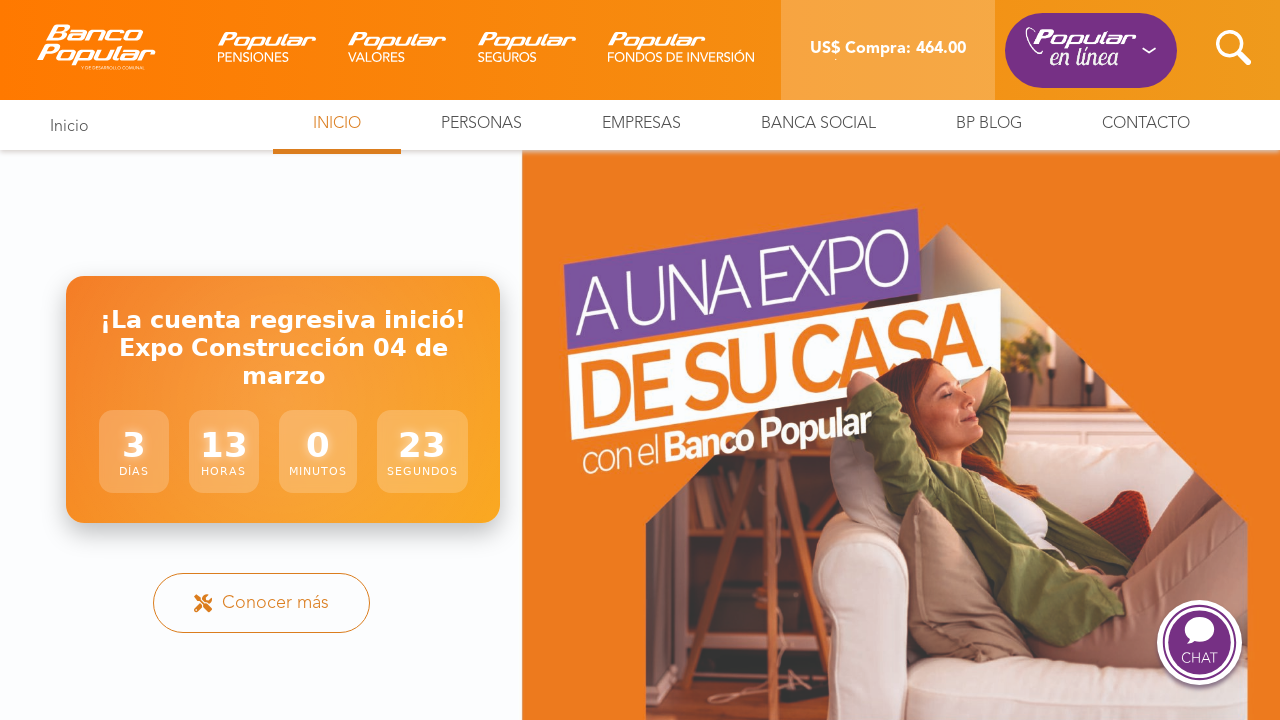

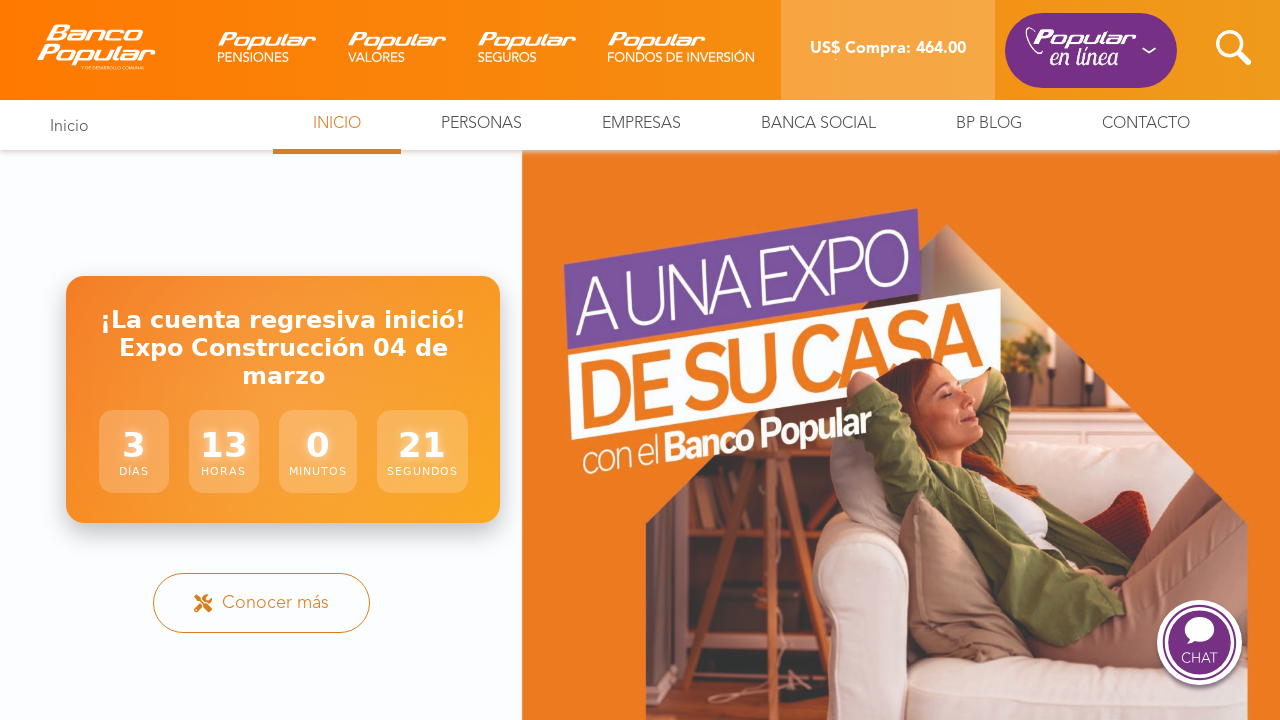